Tests dynamic controls on a page by verifying a textbox is initially disabled, clicking Enable button, and confirming the textbox becomes enabled with a success message

Starting URL: https://the-internet.herokuapp.com/dynamic_controls

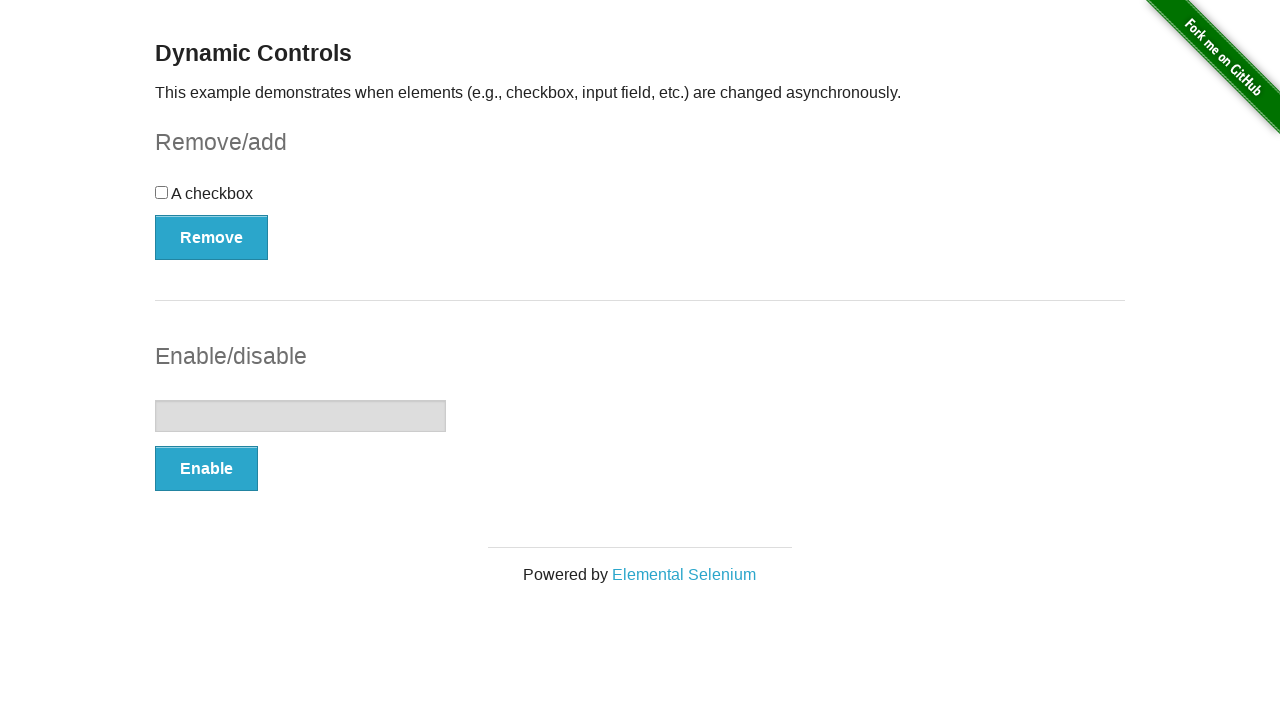

Located the textbox element
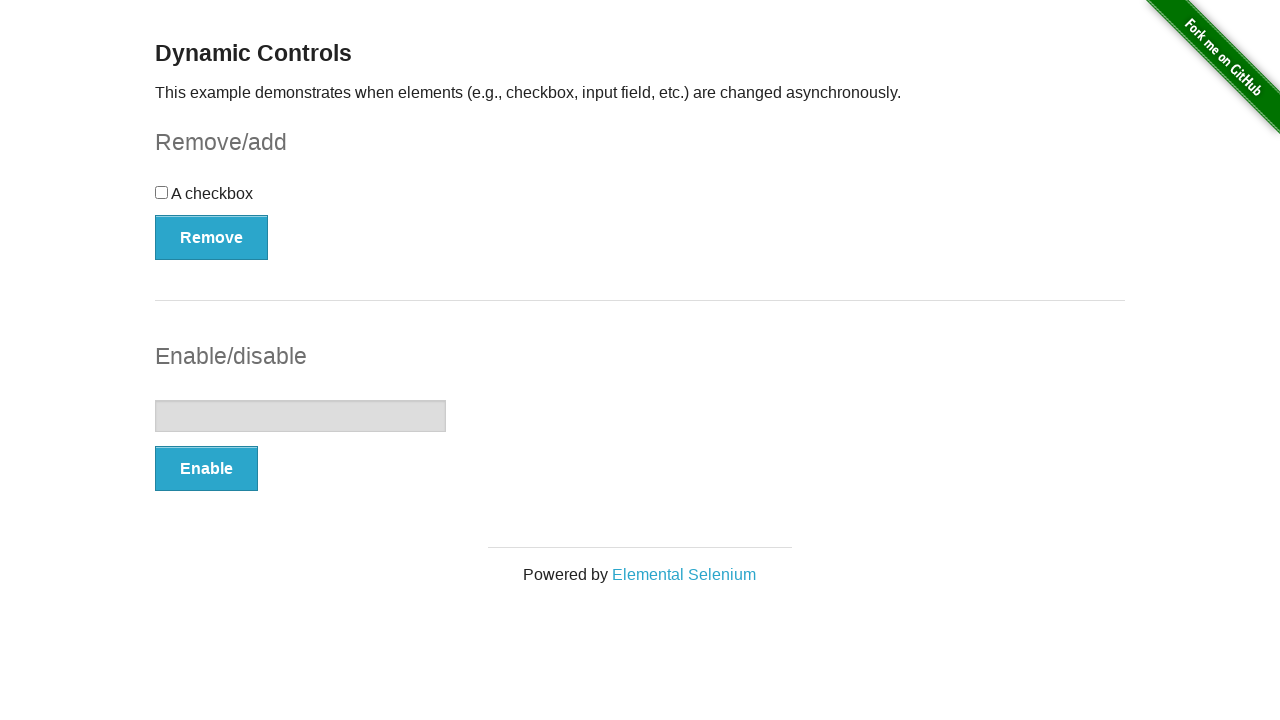

Verified textbox is initially disabled
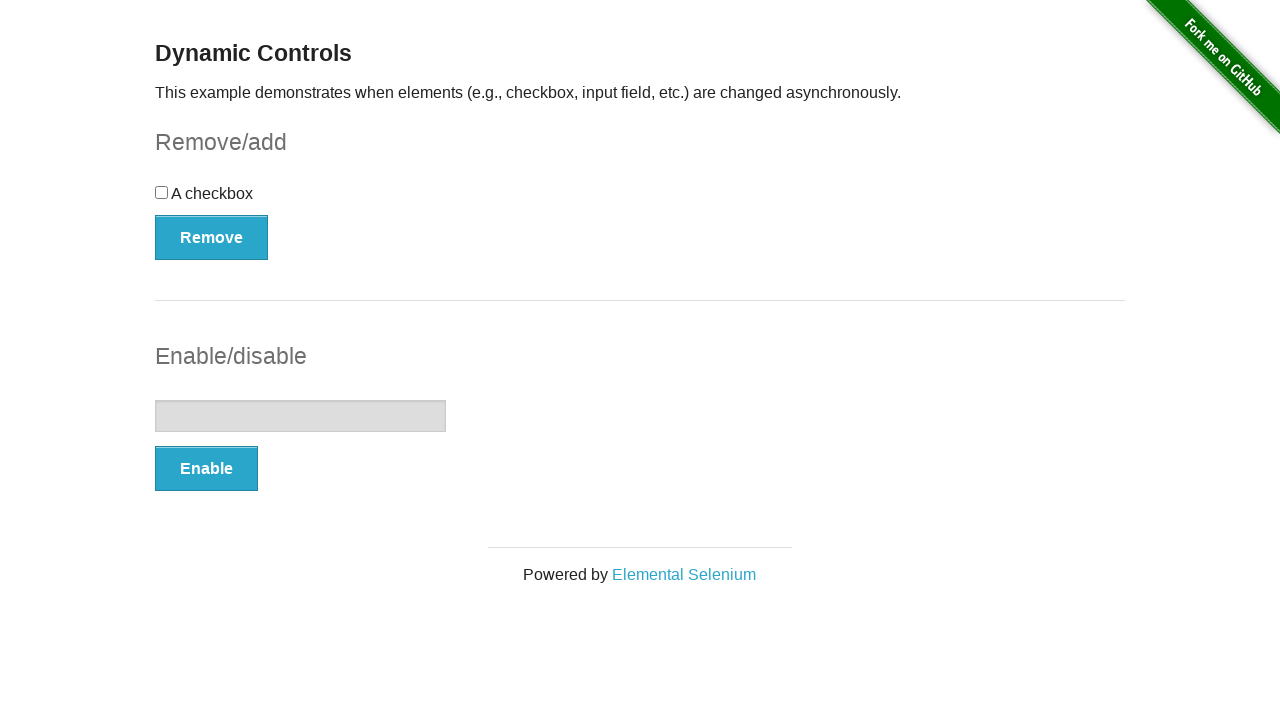

Clicked Enable button at (206, 469) on xpath=//button[text()='Enable']
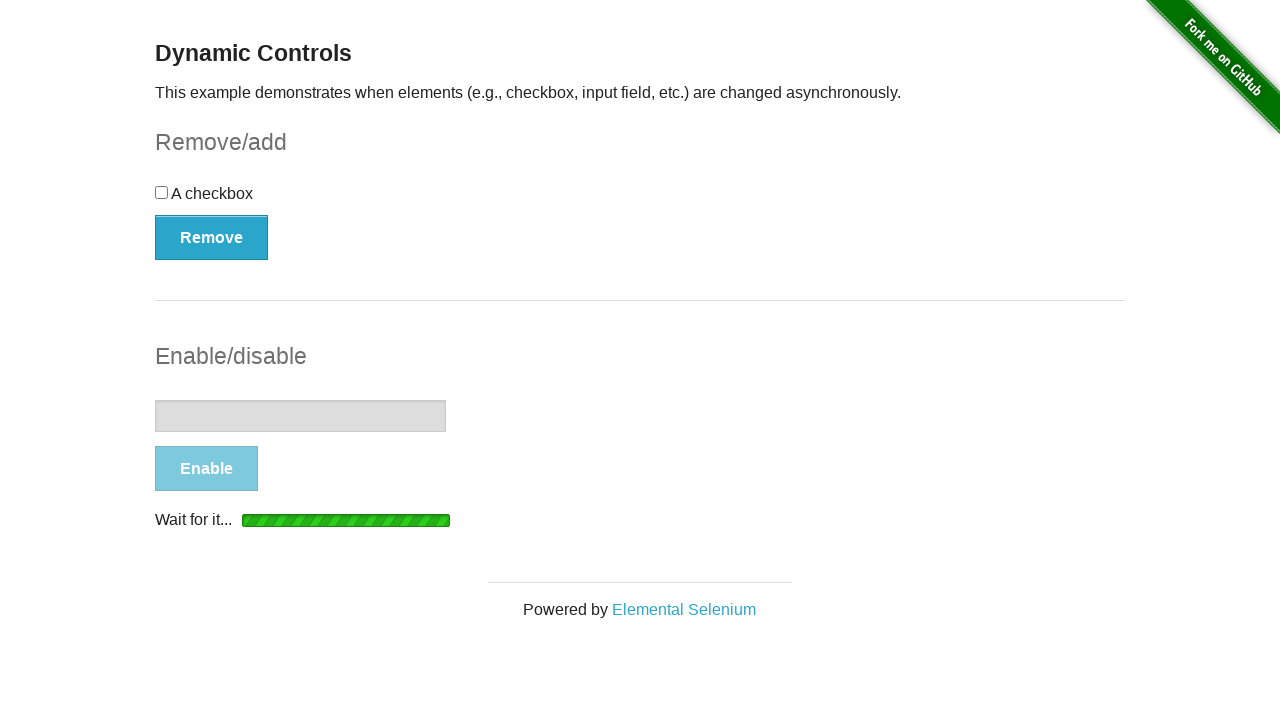

Waited for textbox to become enabled
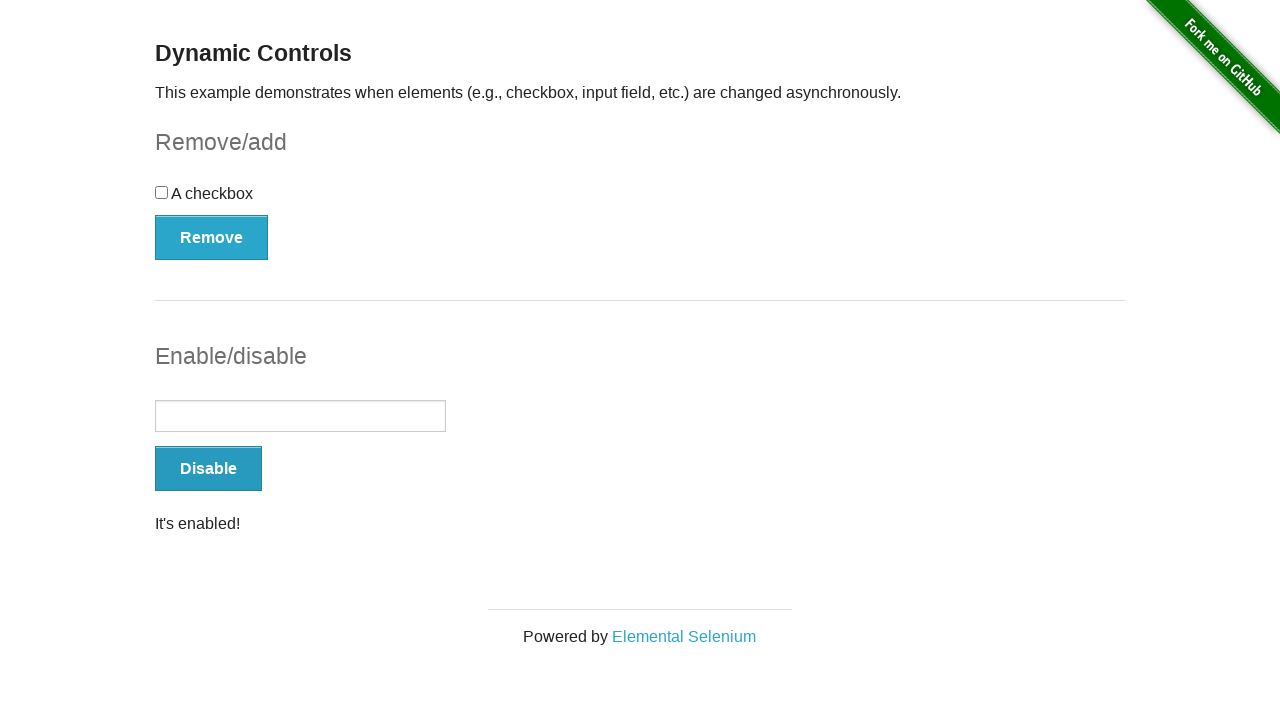

Verified textbox is now enabled
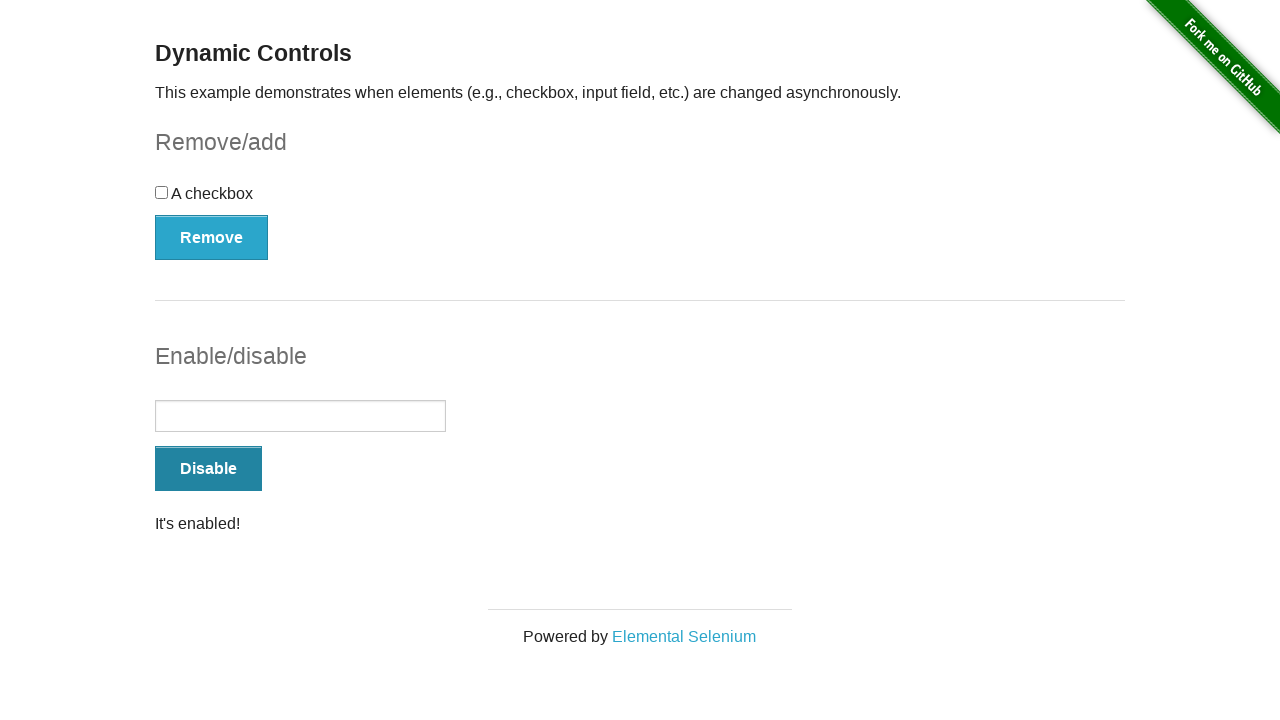

Located the success message element
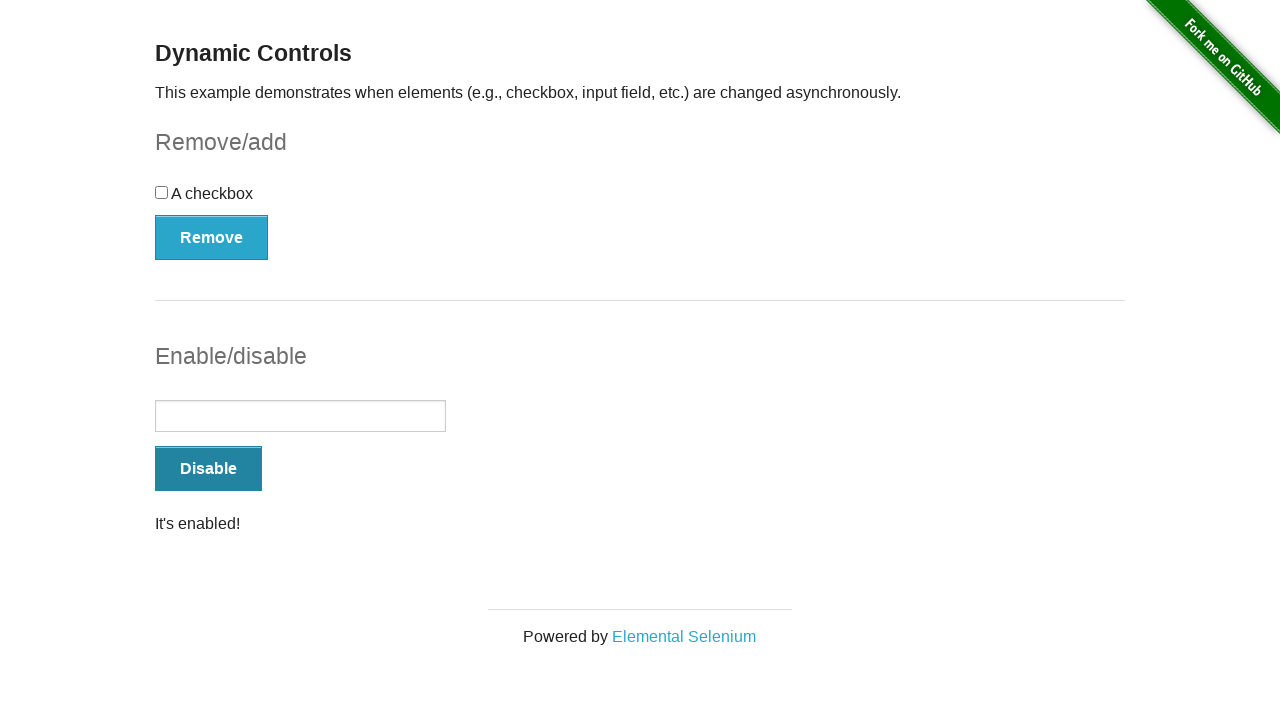

Verified success message is displayed
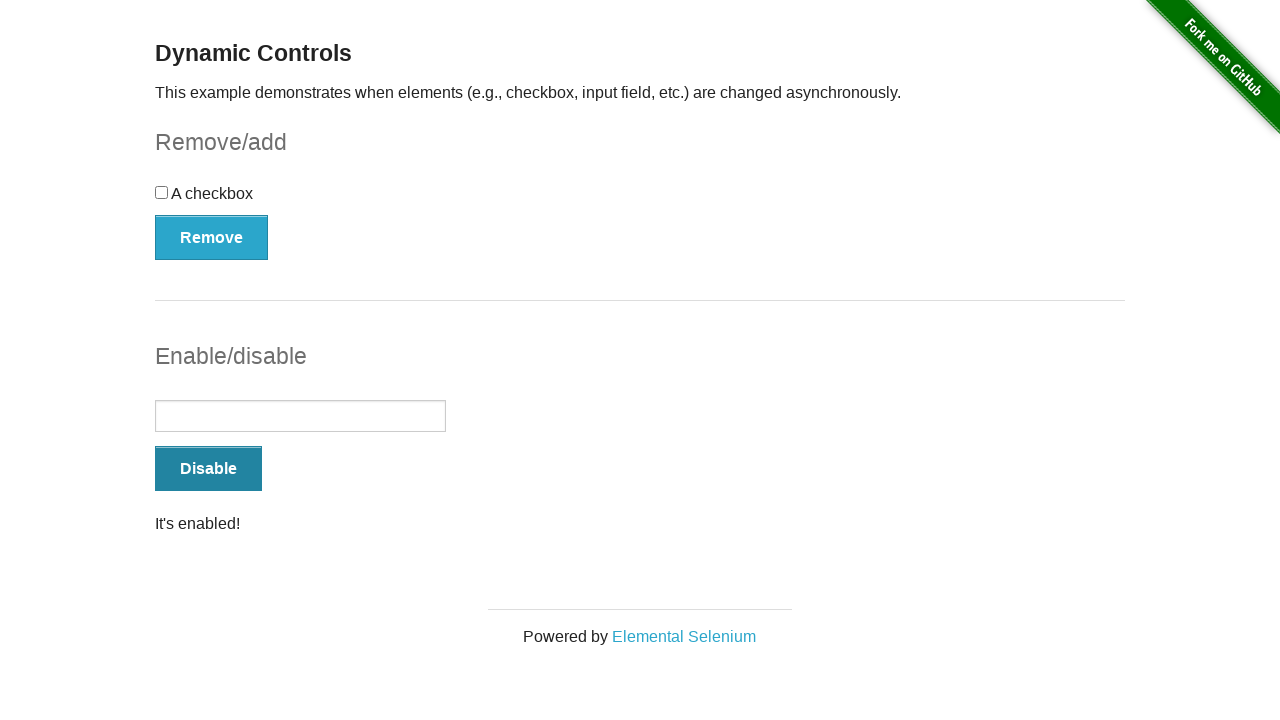

Verified textbox remains enabled
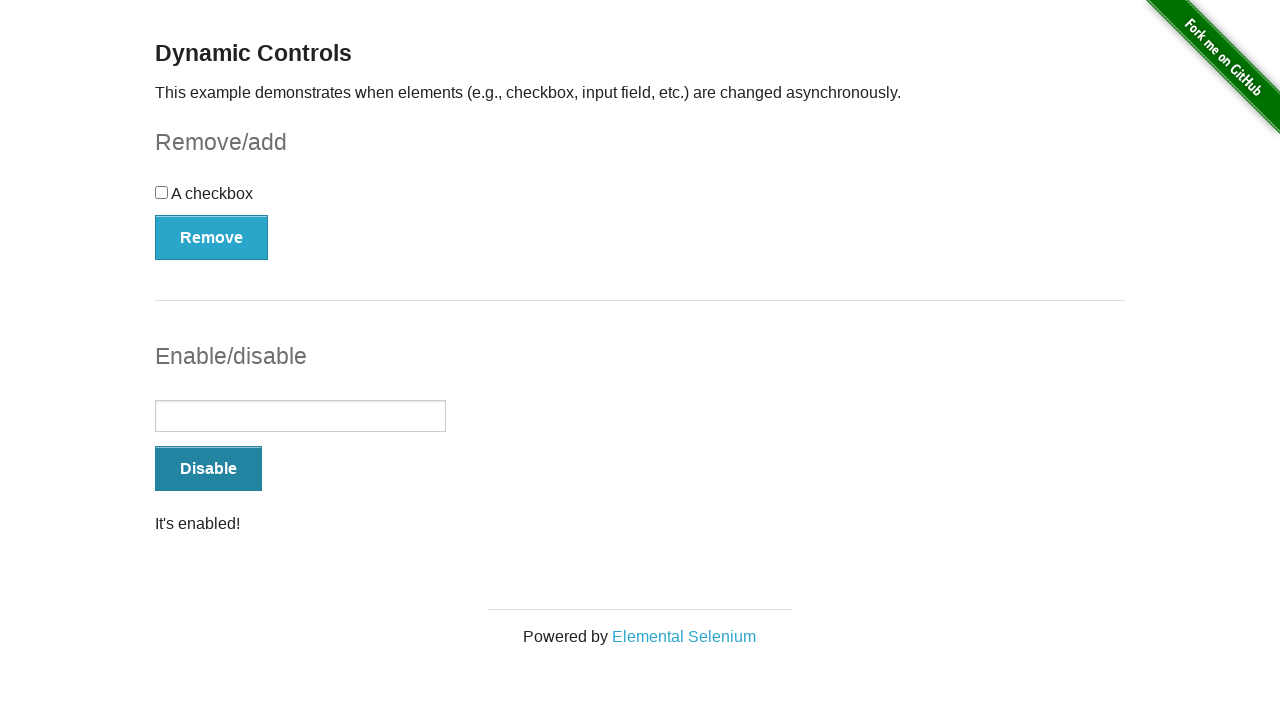

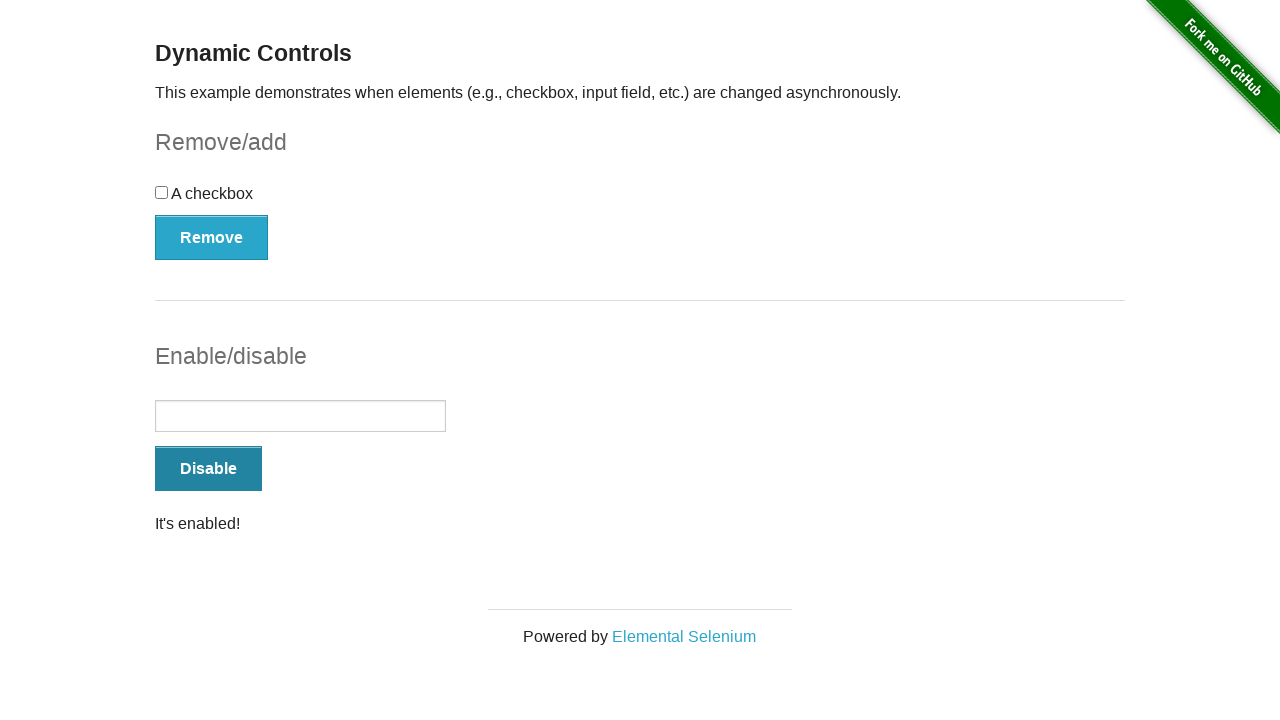